Tests locating an element by ID on the ngoaingu24h.vn homepage

Starting URL: https://ngoaingu24h.vn/

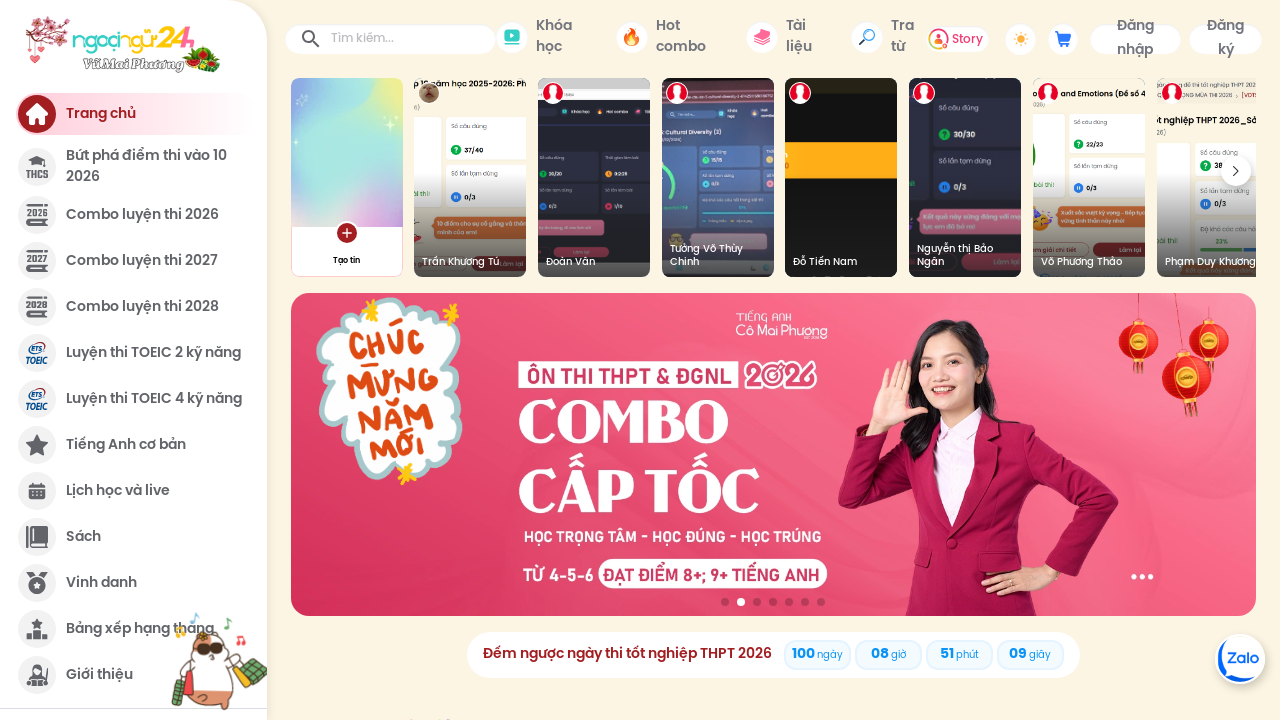

Waited for element with ID 'textfield' to load on ngoaingu24h.vn homepage
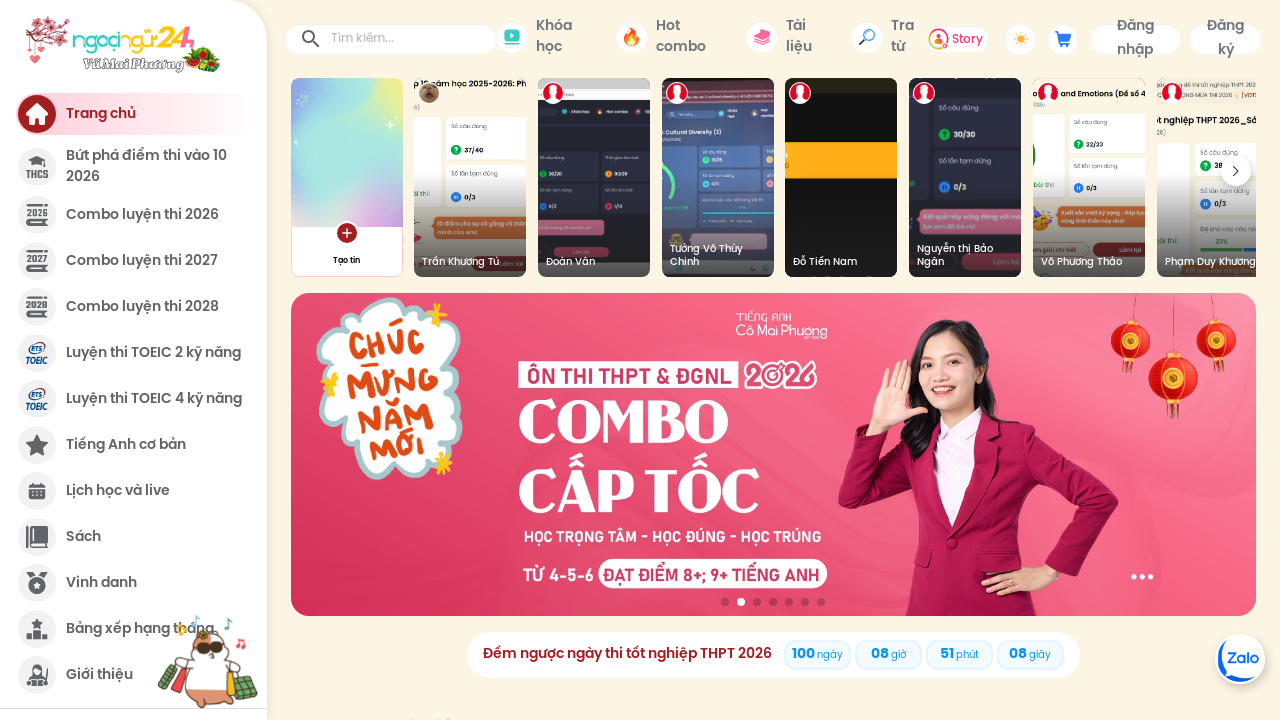

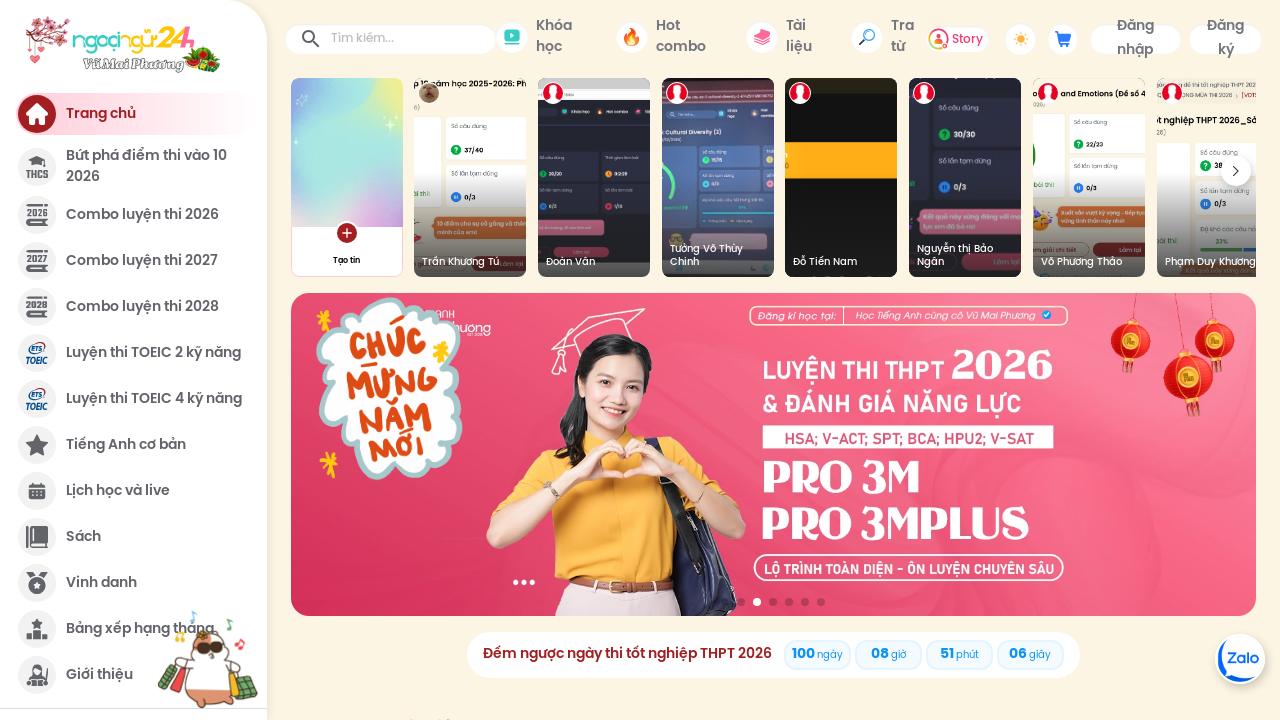